Tests navigation back to the home page by clicking on the logo after visiting a category.

Starting URL: https://www.demoblaze.com/

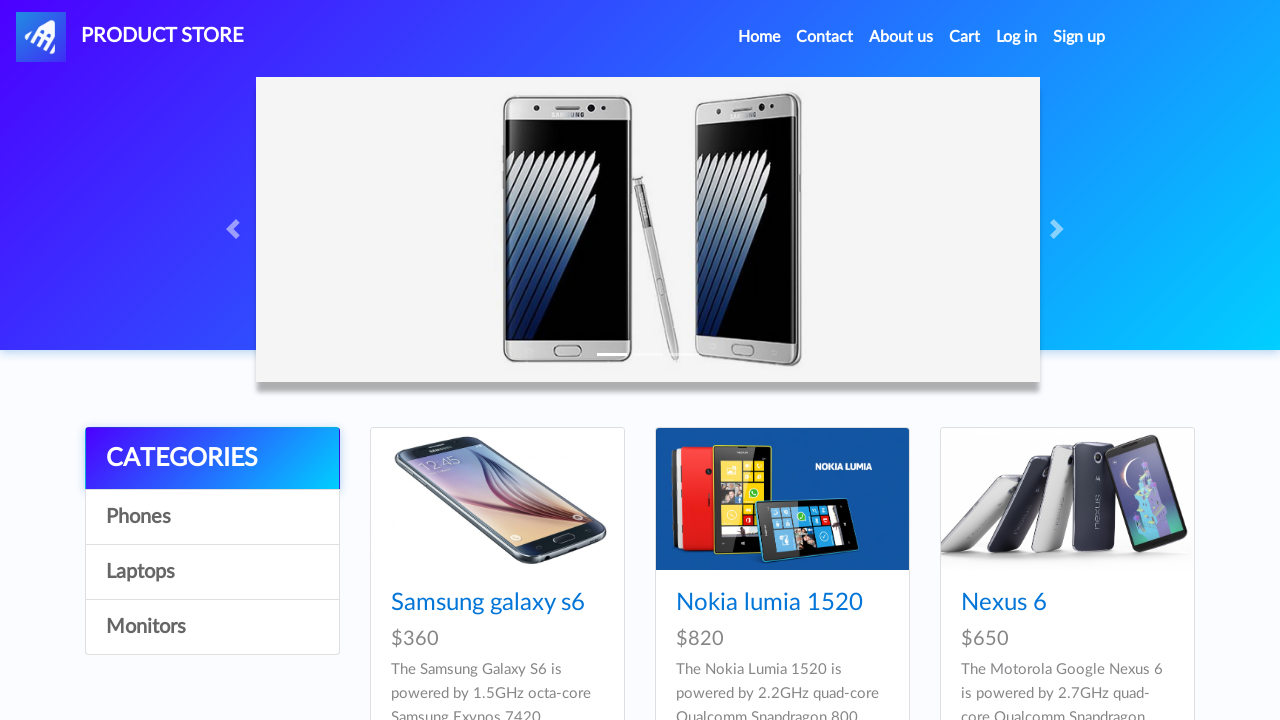

Clicked on Monitors category link at (212, 627) on a:has-text('Monitors')
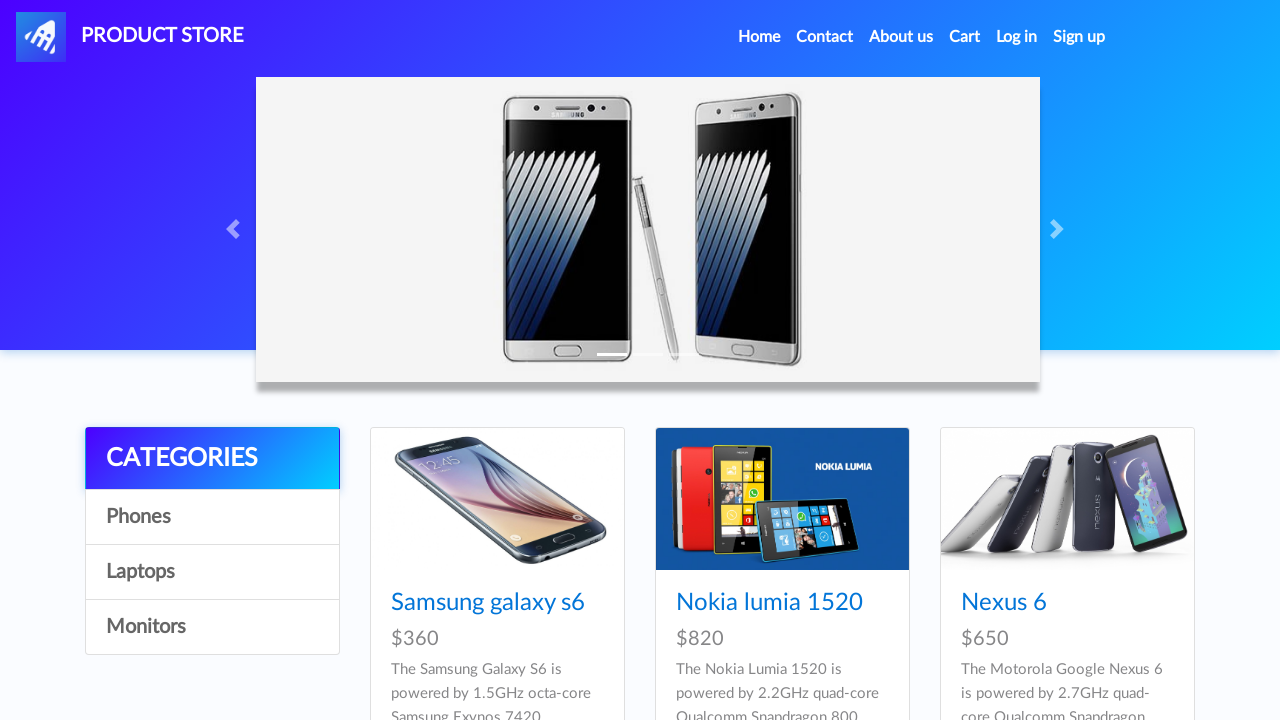

Monitors category page loaded with product cards
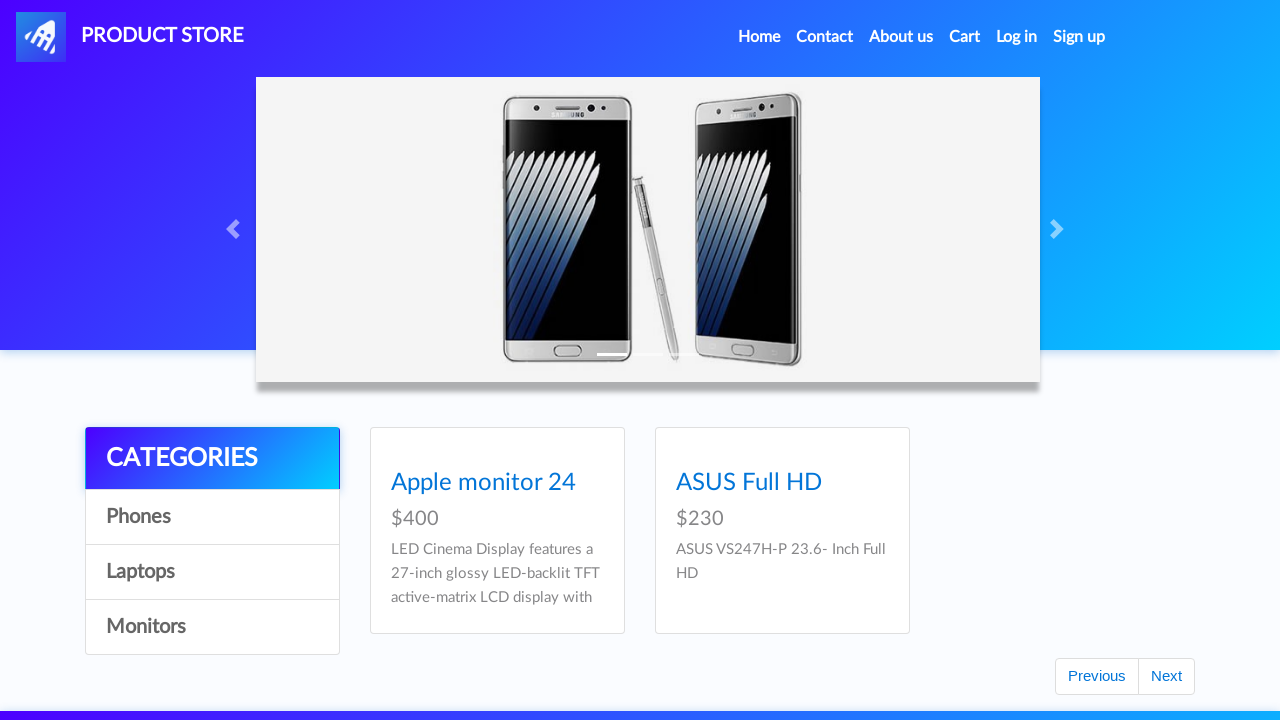

Clicked on logo to navigate back to home page at (130, 37) on #nava
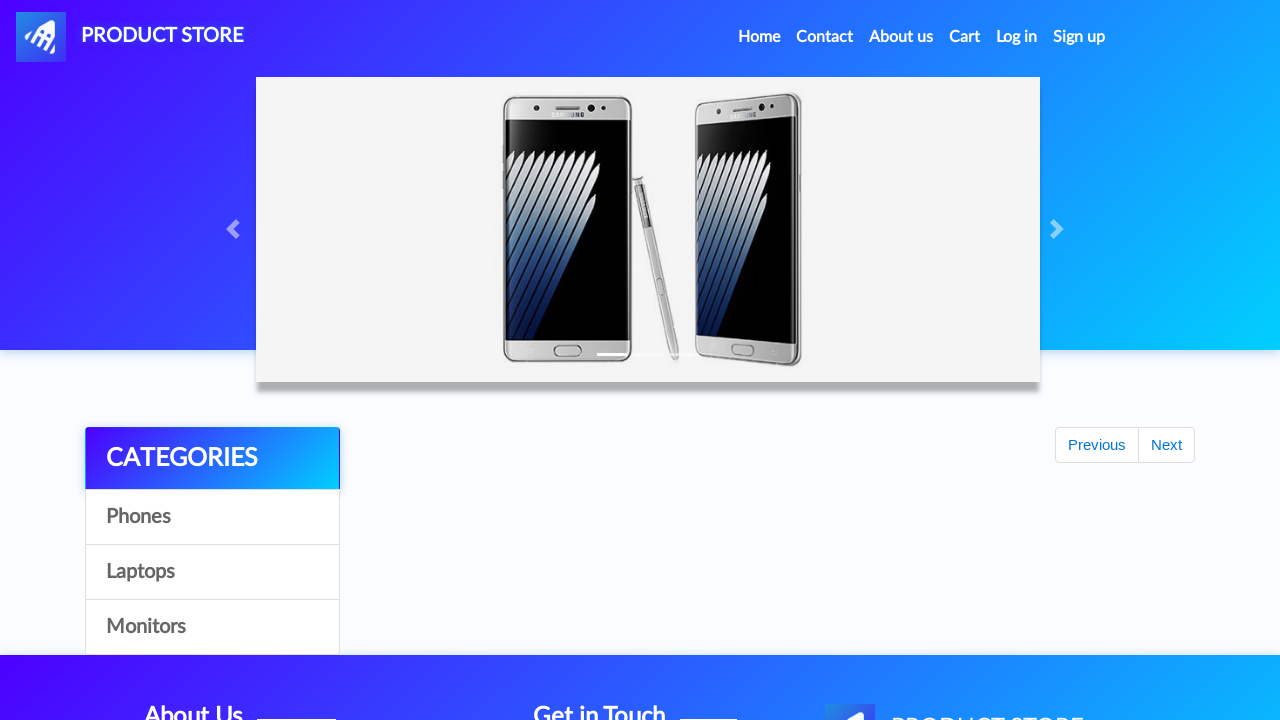

Home page loaded successfully, logo is visible
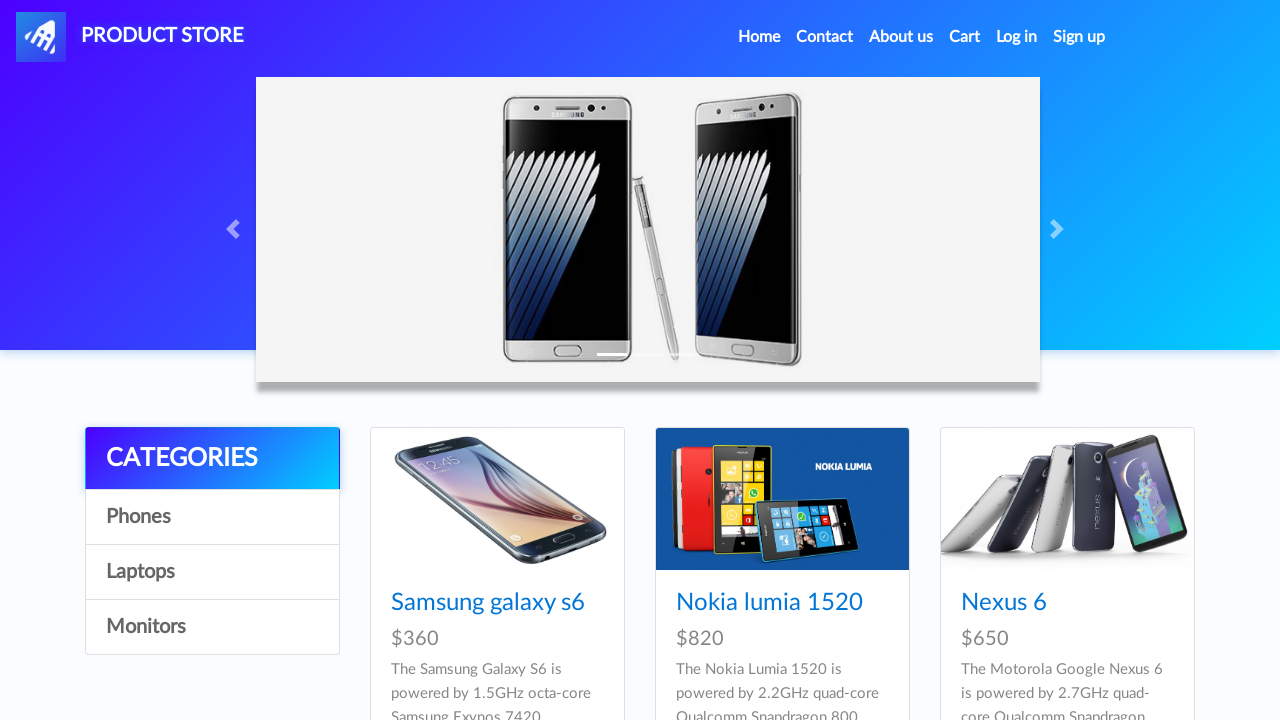

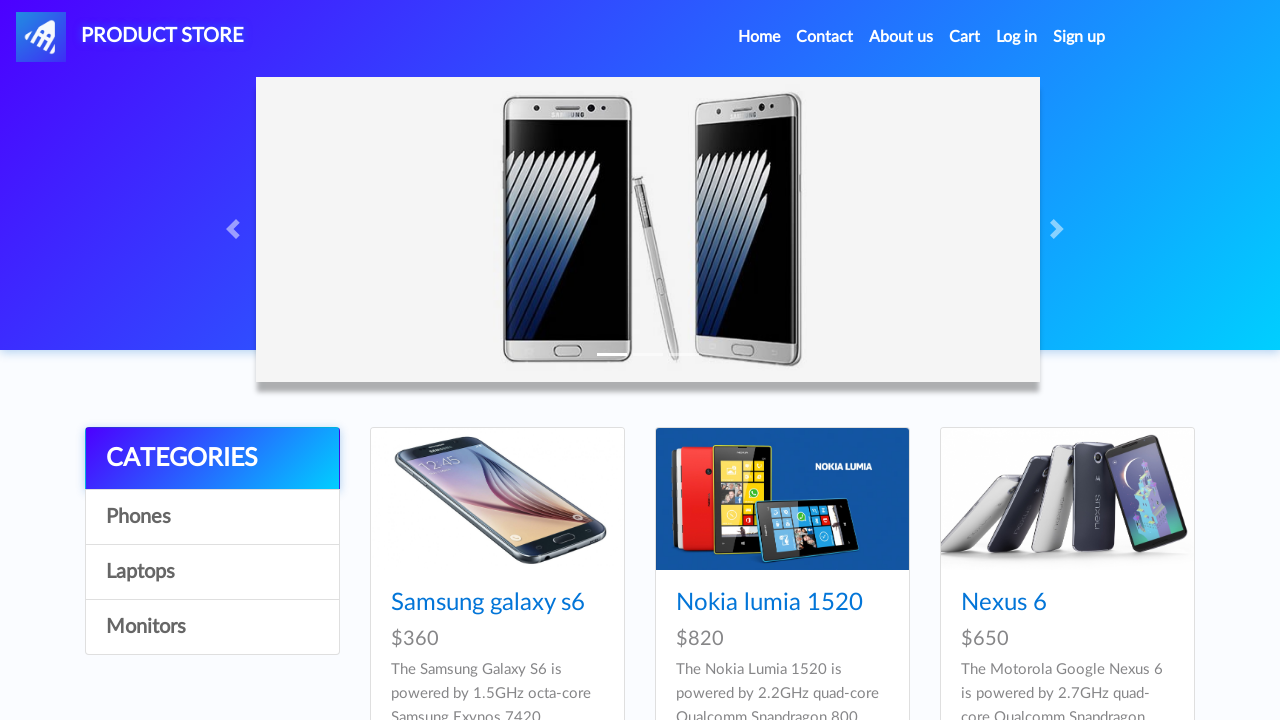